Navigates to Lazada Philippines website and validates that the page title contains "lazada"

Starting URL: https://www.lazada.com.ph/

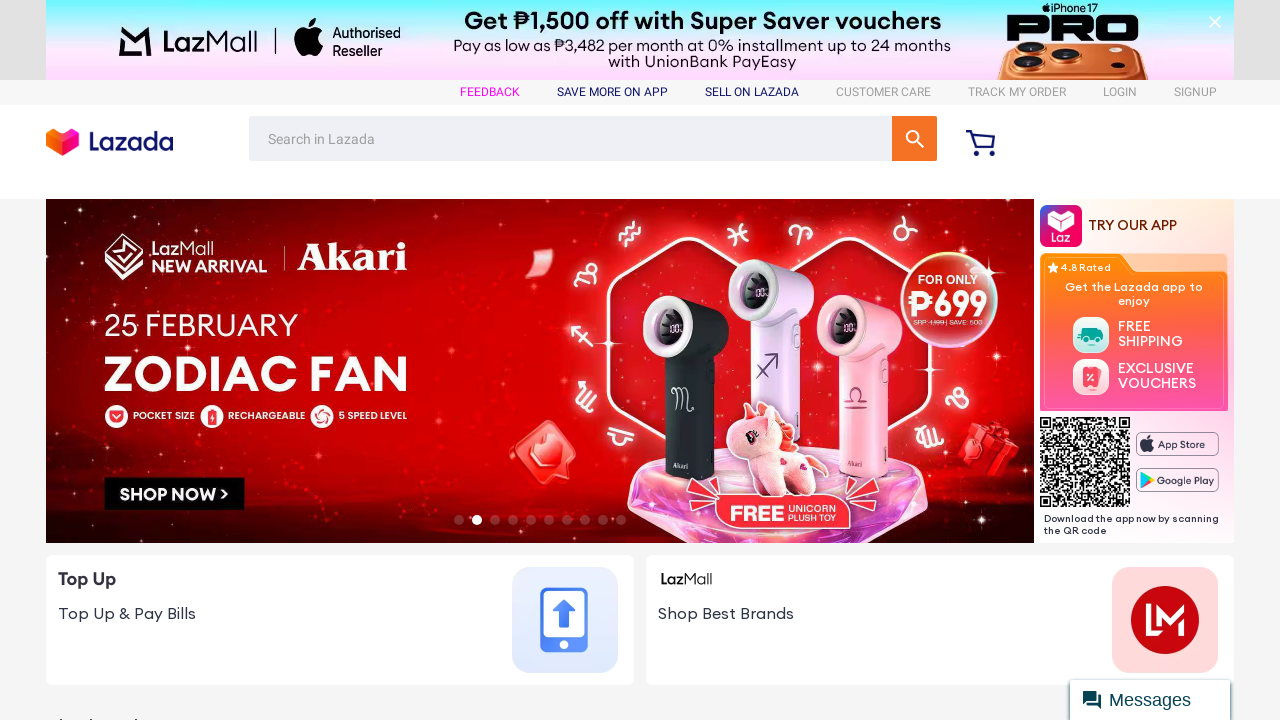

Navigated to Lazada Philippines website
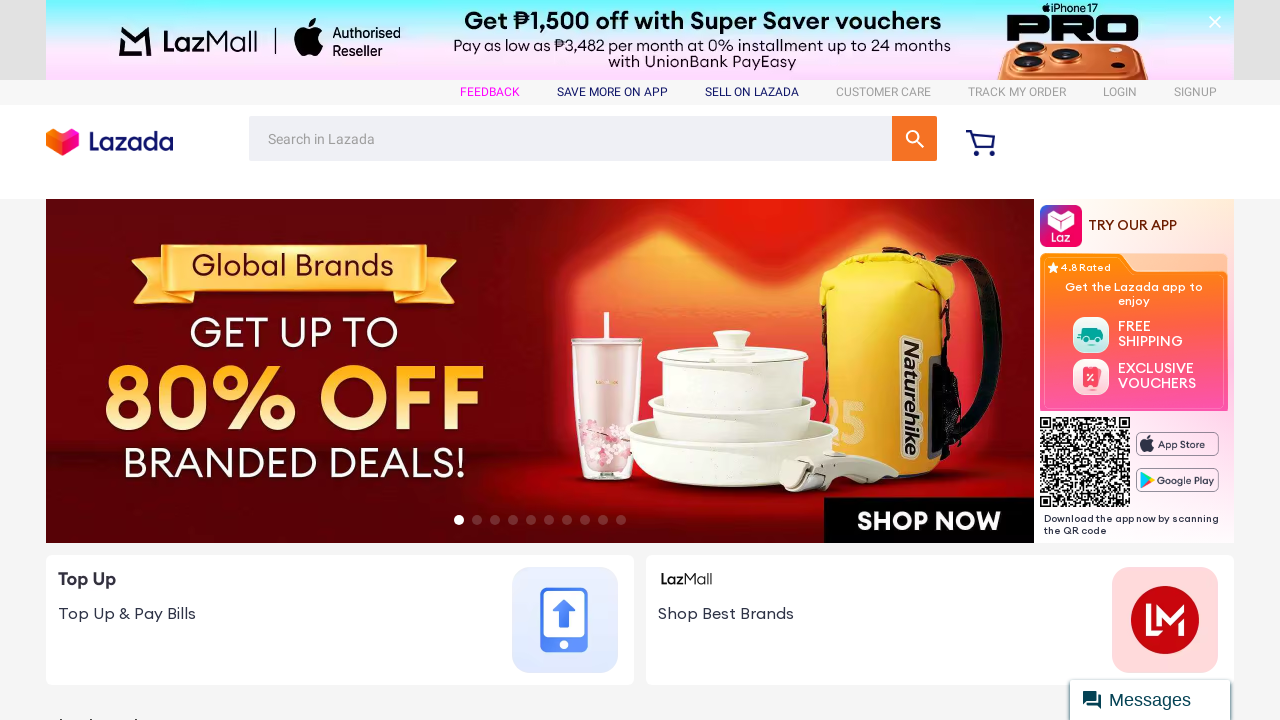

Retrieved page title: Lazada Philippines | Best Deals & Free Shipping, Shop Now!
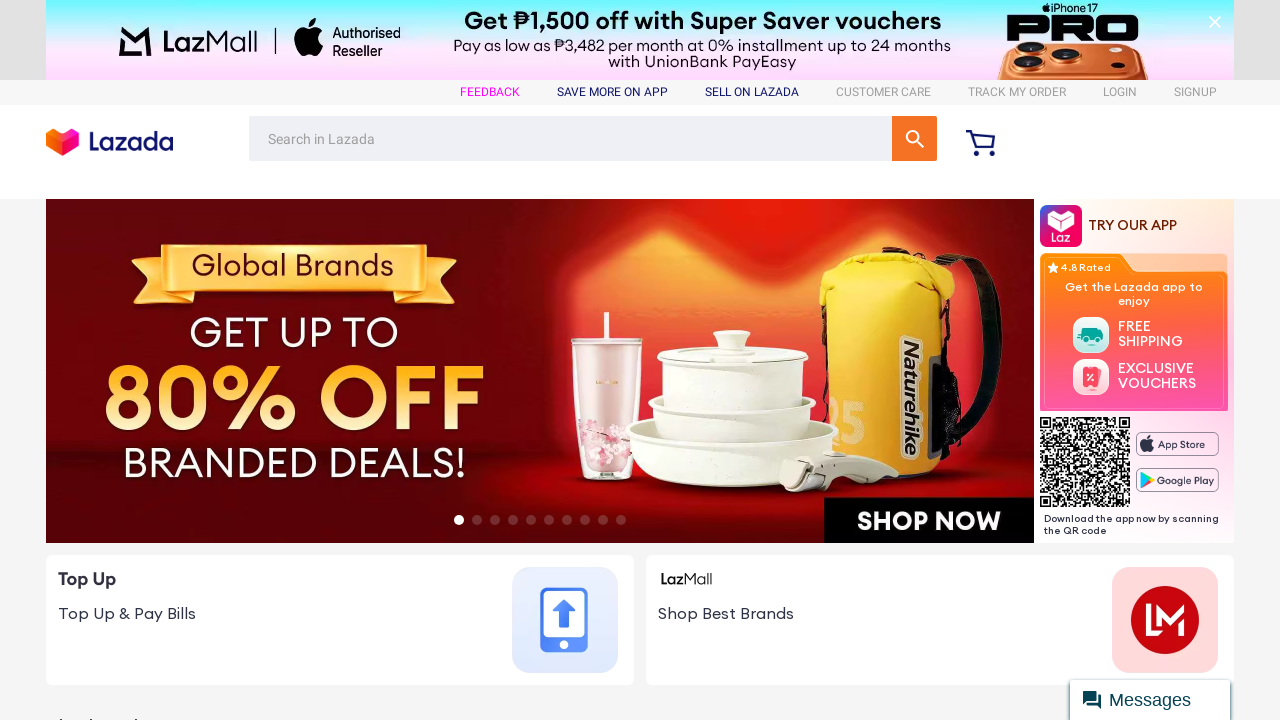

Validated that page title contains 'lazada'
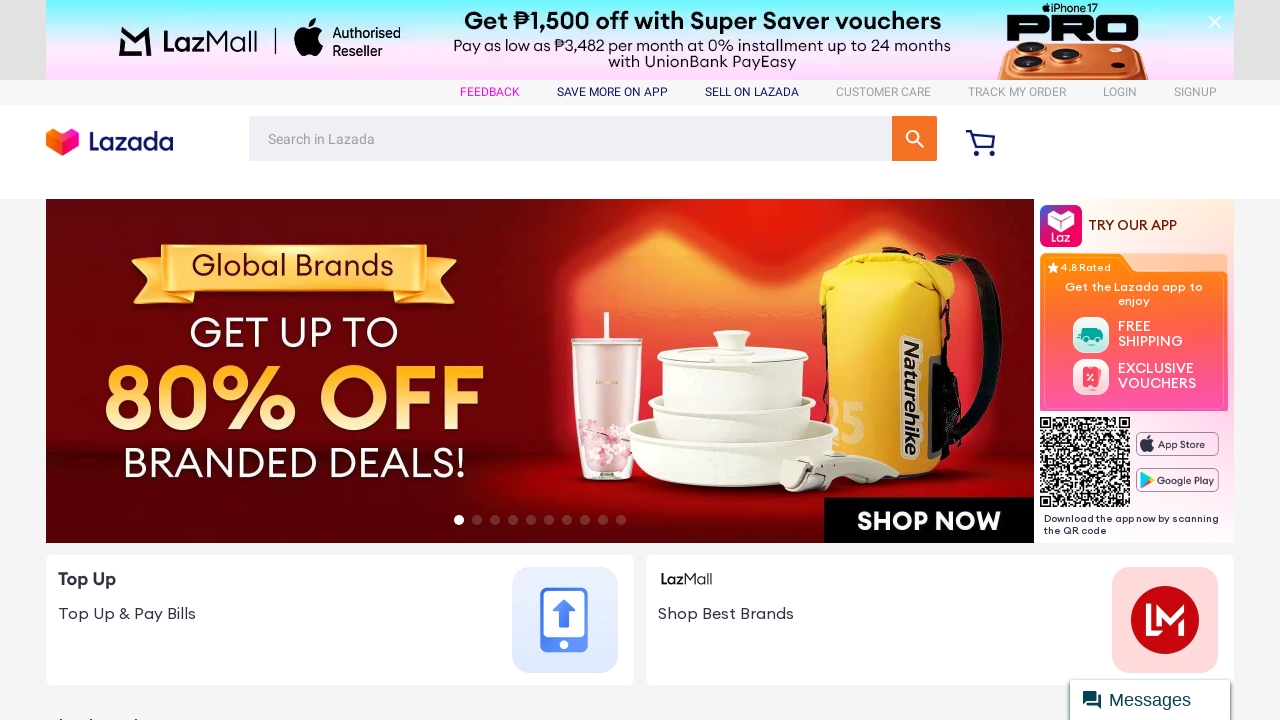

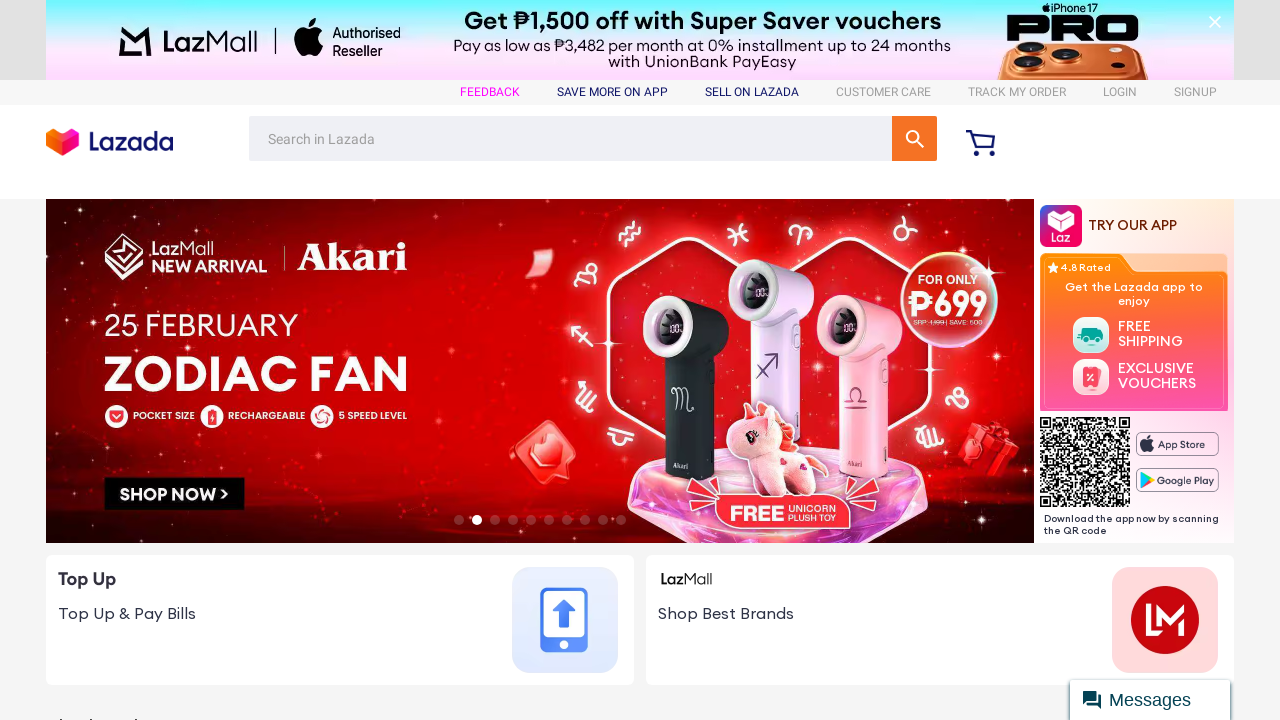